Navigates through Swarthmore College course catalog by clicking on a department link and waits for the course listing elements to load.

Starting URL: https://catalog.swarthmore.edu/content.php?catoid=7&navoid=194

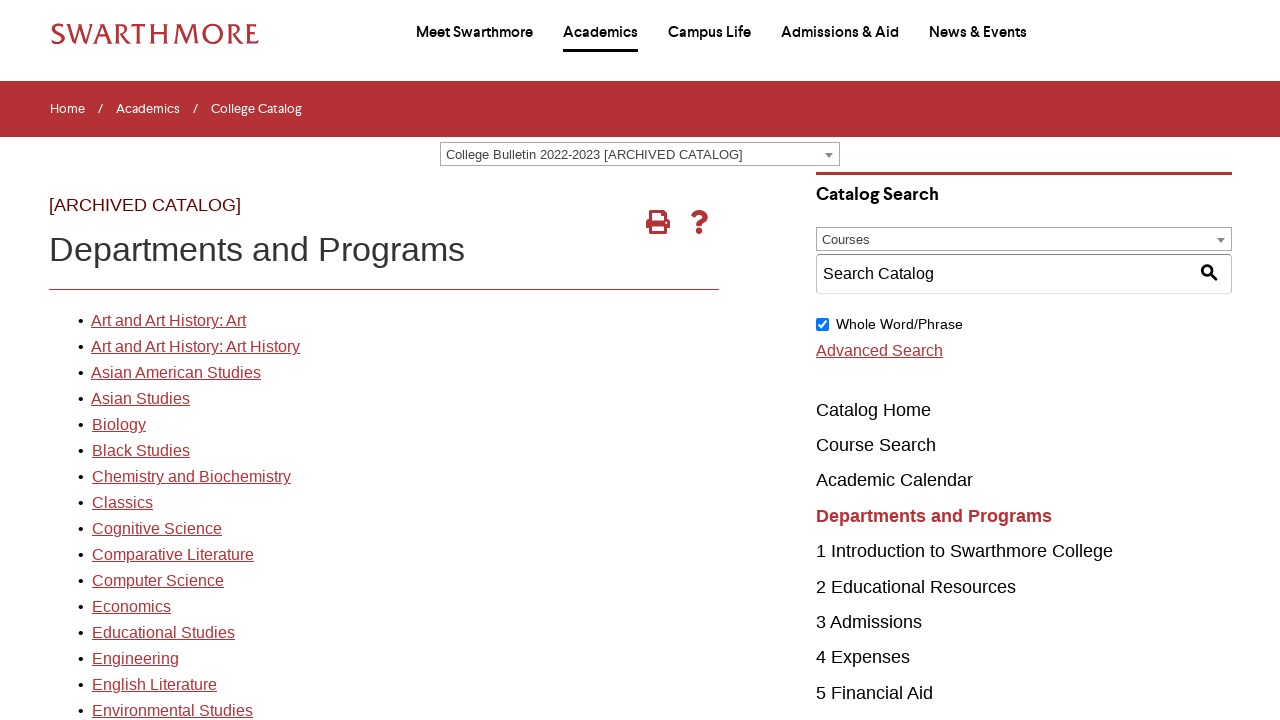

Clicked on the first department link in the course catalog at (168, 321) on xpath=//*[@id='gateway-page']/body/table/tbody/tr[3]/td[1]/table/tbody/tr[2]/td[
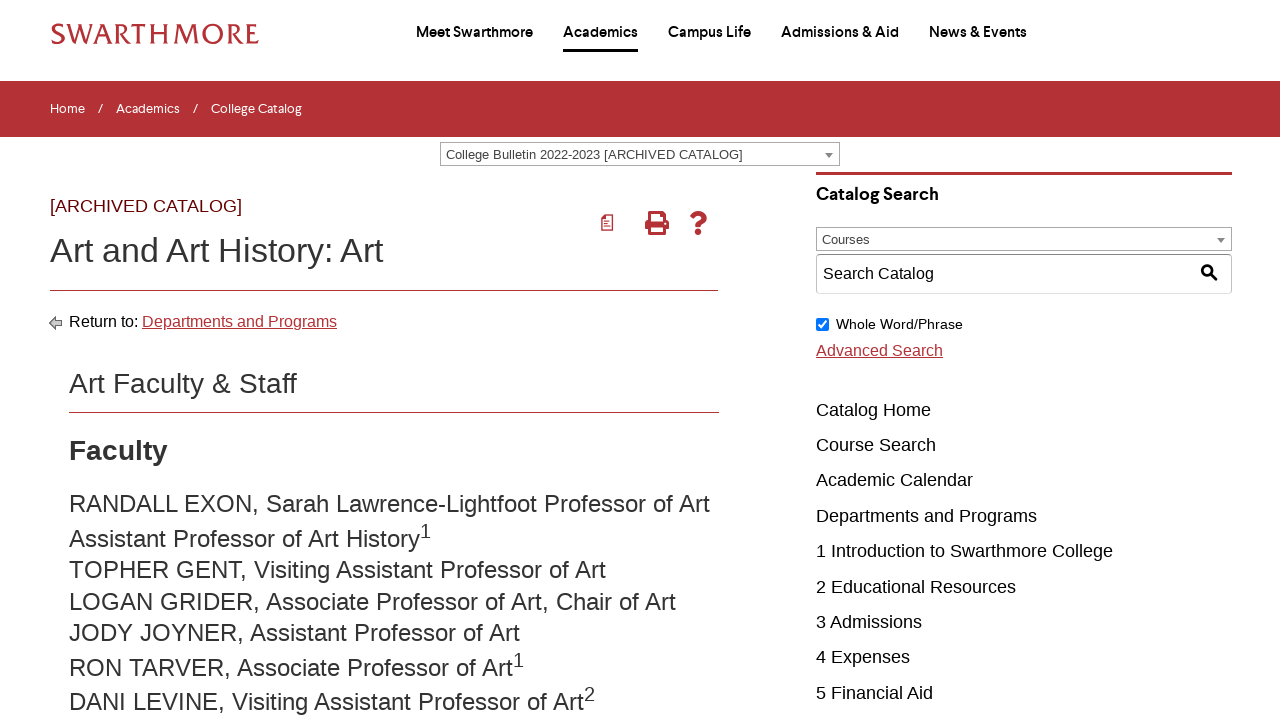

Course listing elements loaded successfully
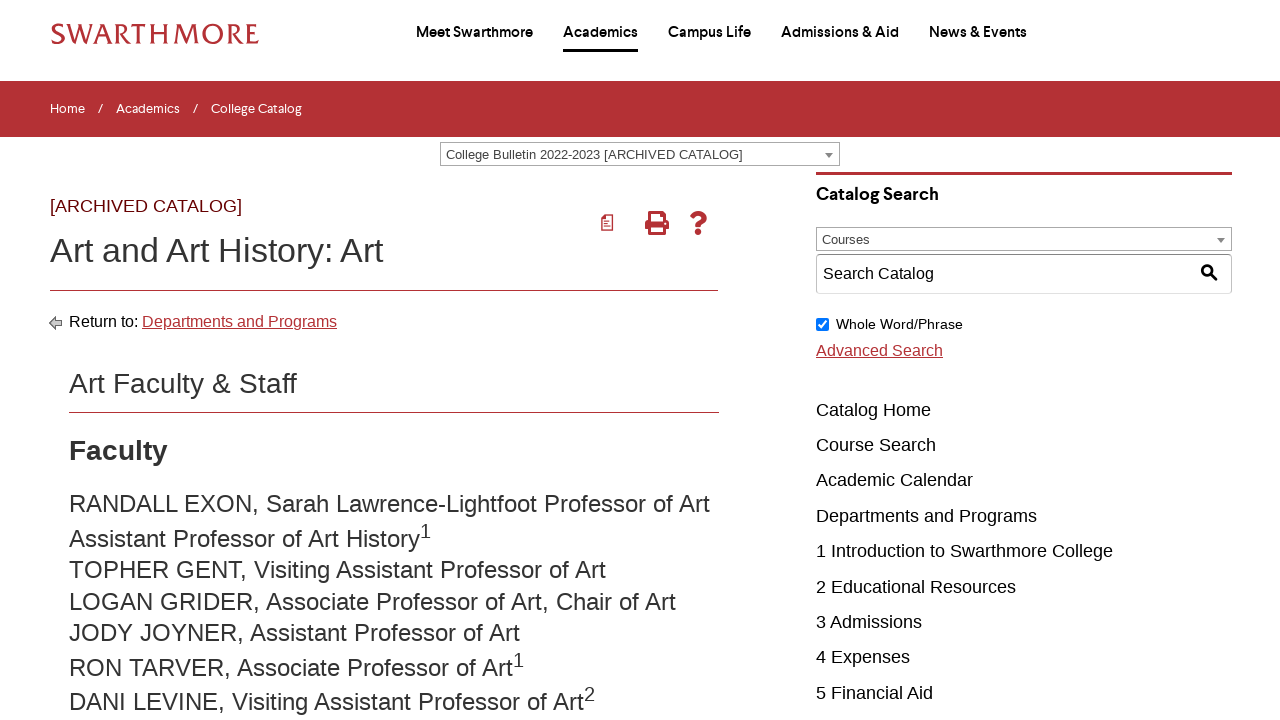

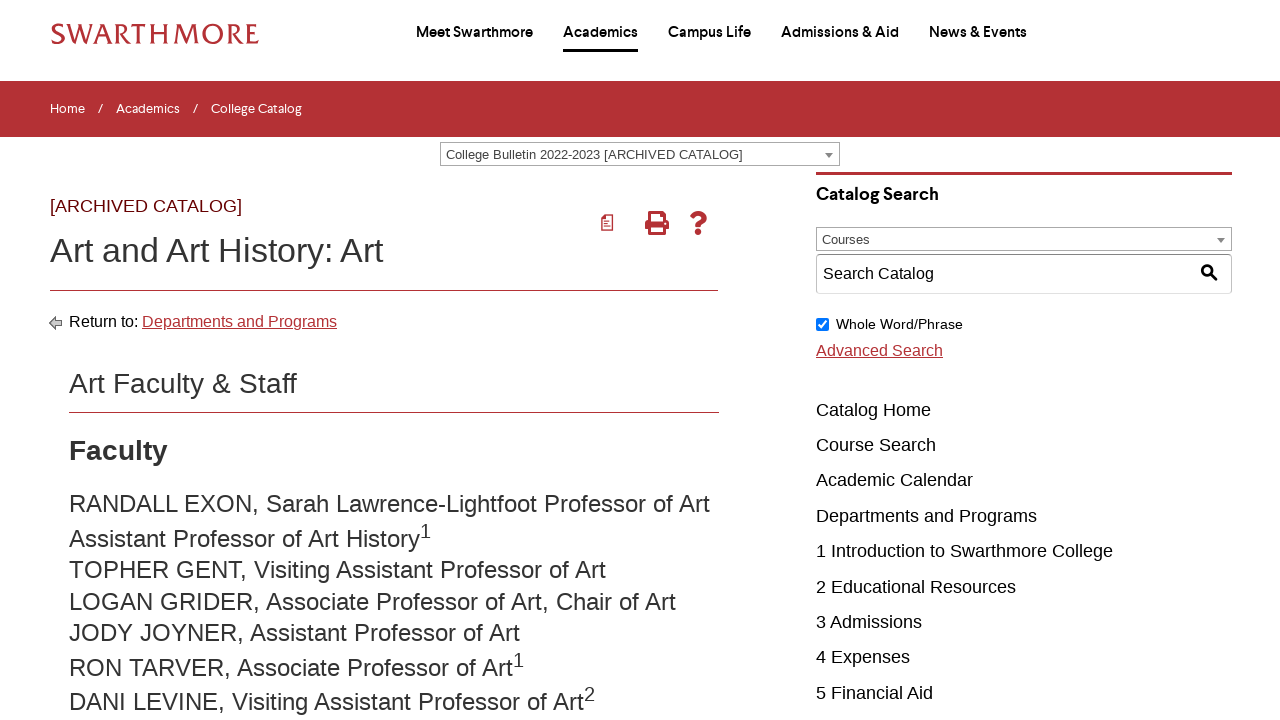